Tests scrolling functionality on a contact page by scrolling up, down, and to specific elements

Starting URL: https://www.qualitest.com/contact/

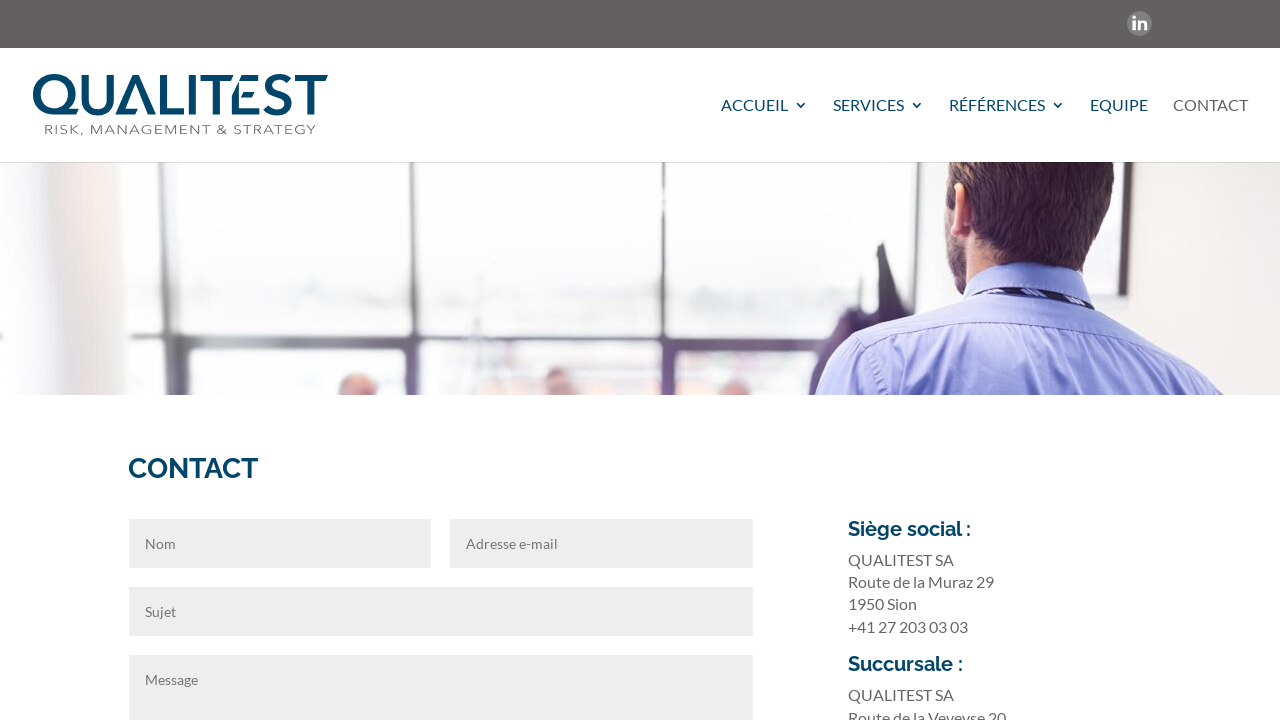

Scrolled down by 1000 pixels
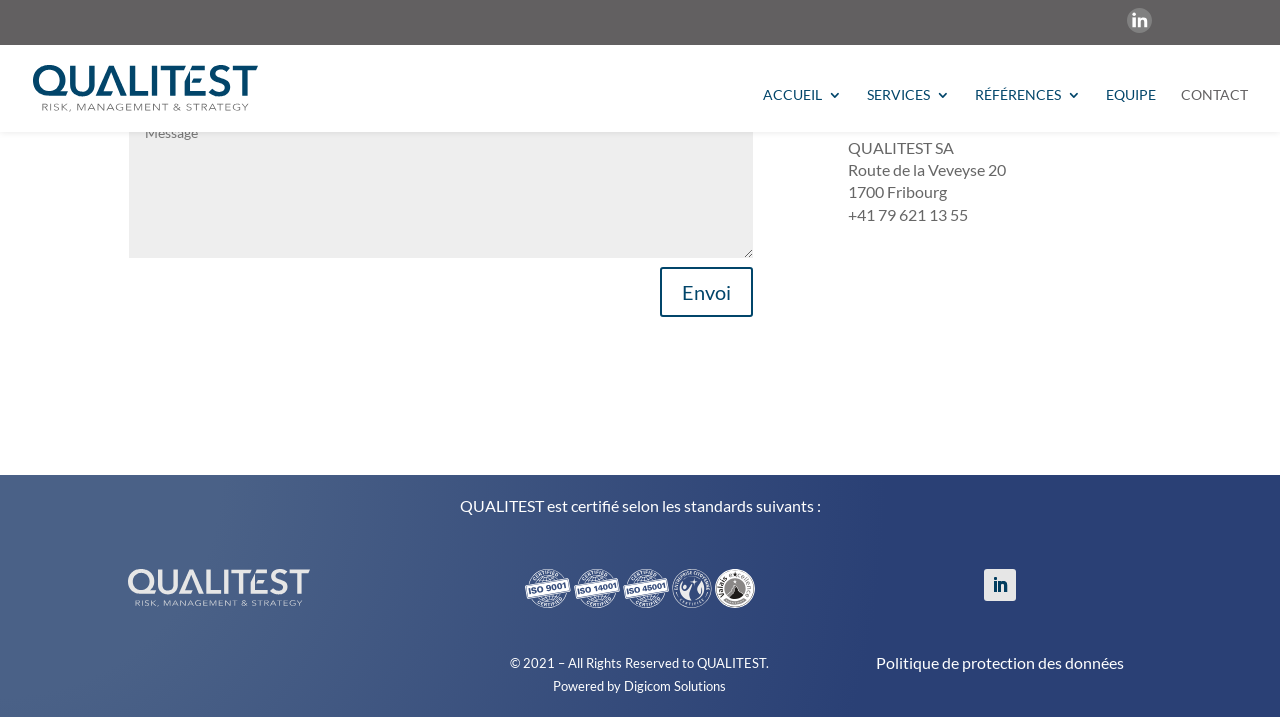

Waited 3 seconds after scrolling down
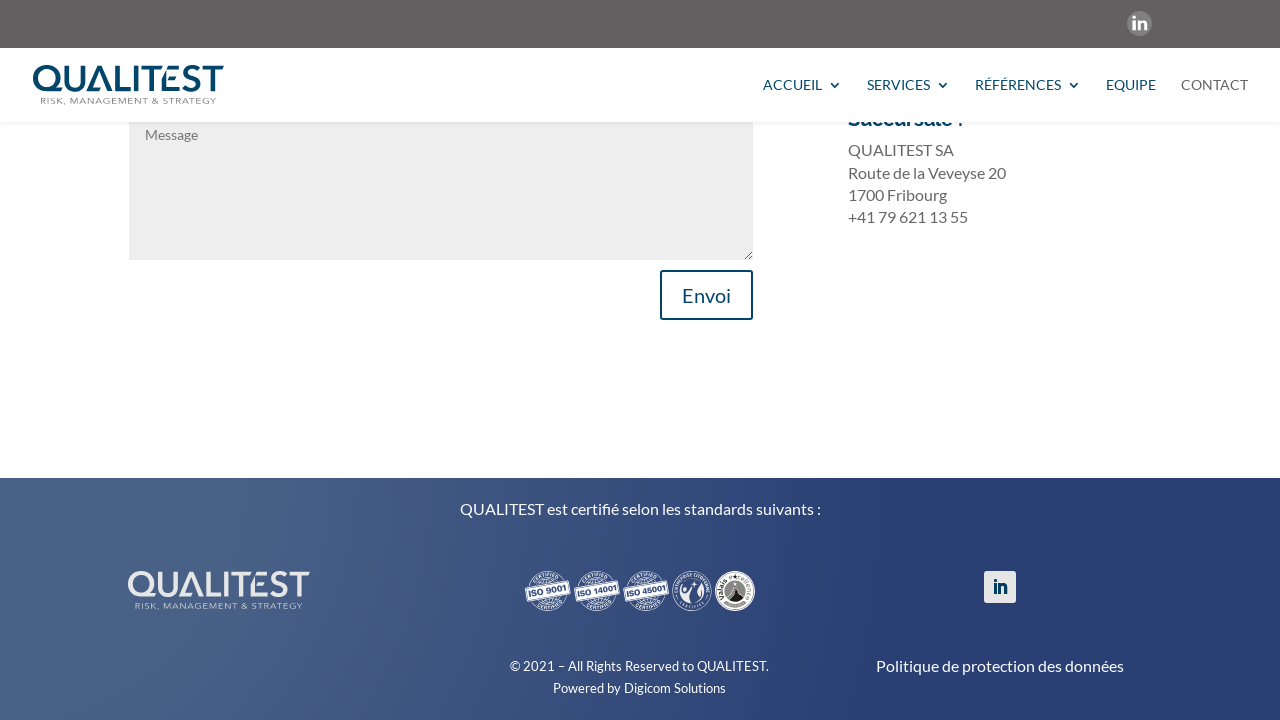

Scrolled up by 1000 pixels
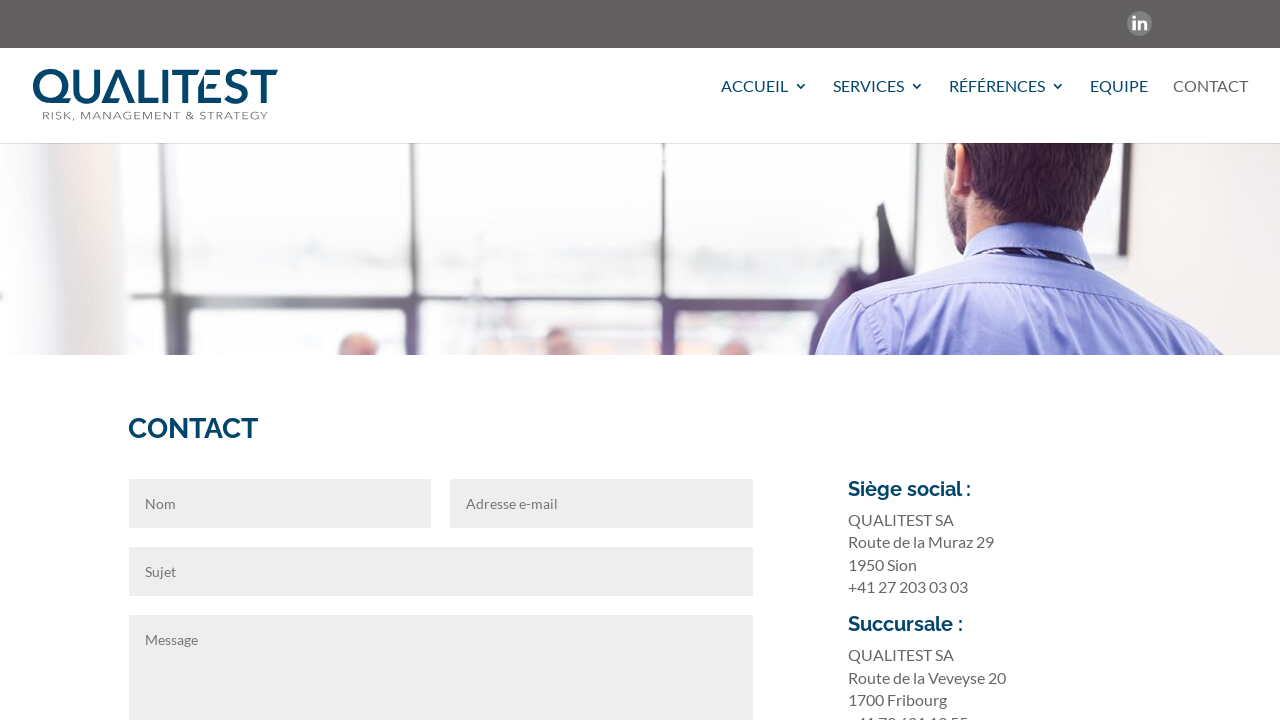

Waited 3 seconds after scrolling up
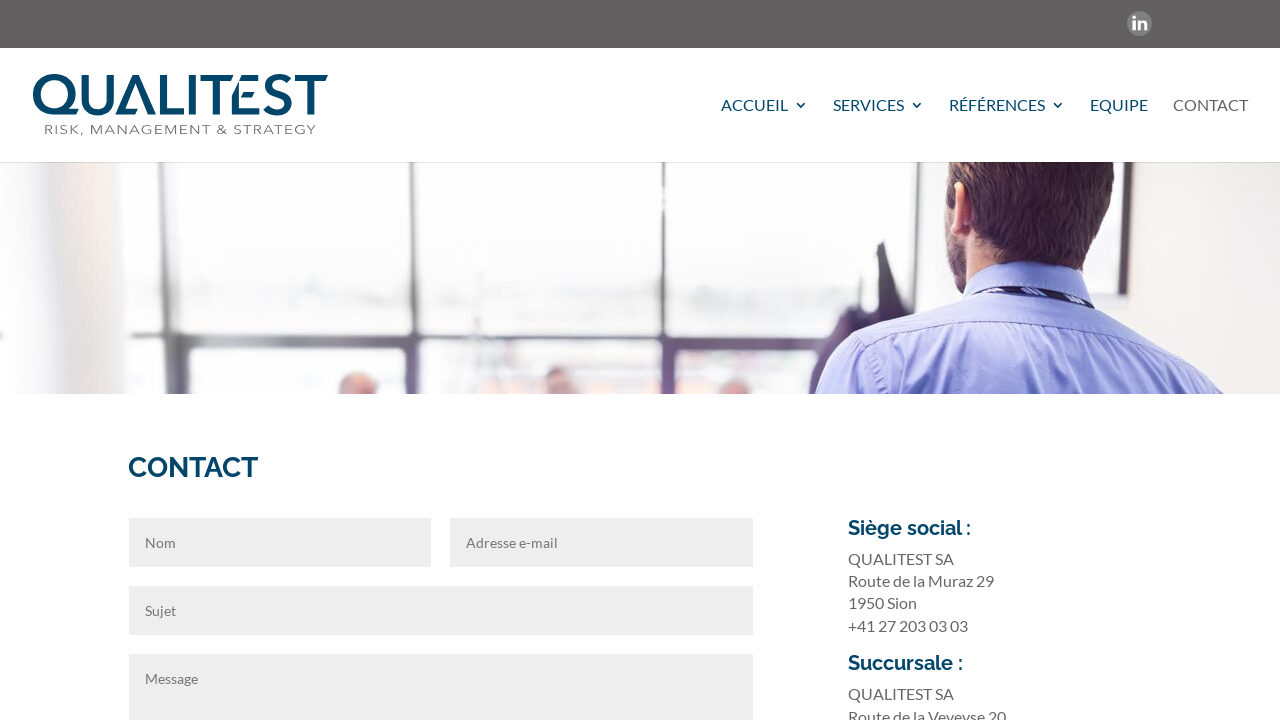

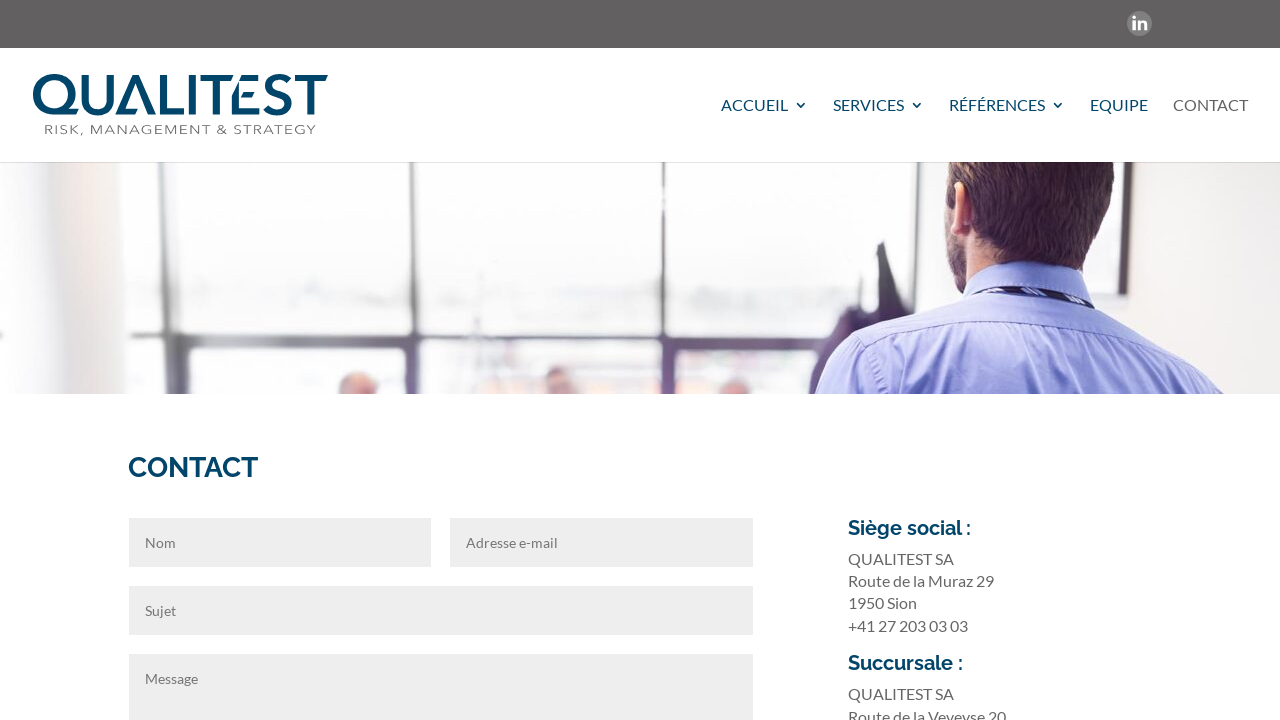